Clicks the "Edit" link on letcode.in test page and verifies the Input heading is visible

Starting URL: https://letcode.in/test

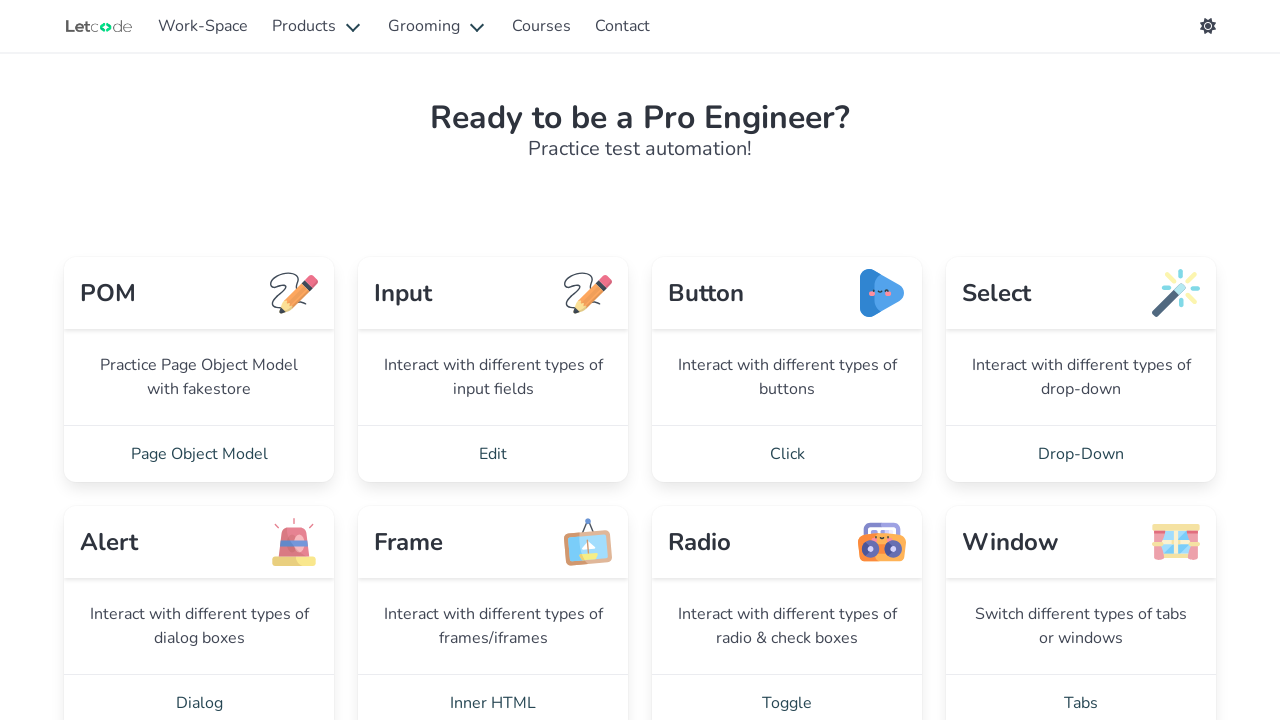

Clicked the 'Edit' link on letcode.in test page at (493, 454) on internal:role=link[name="Edit"i]
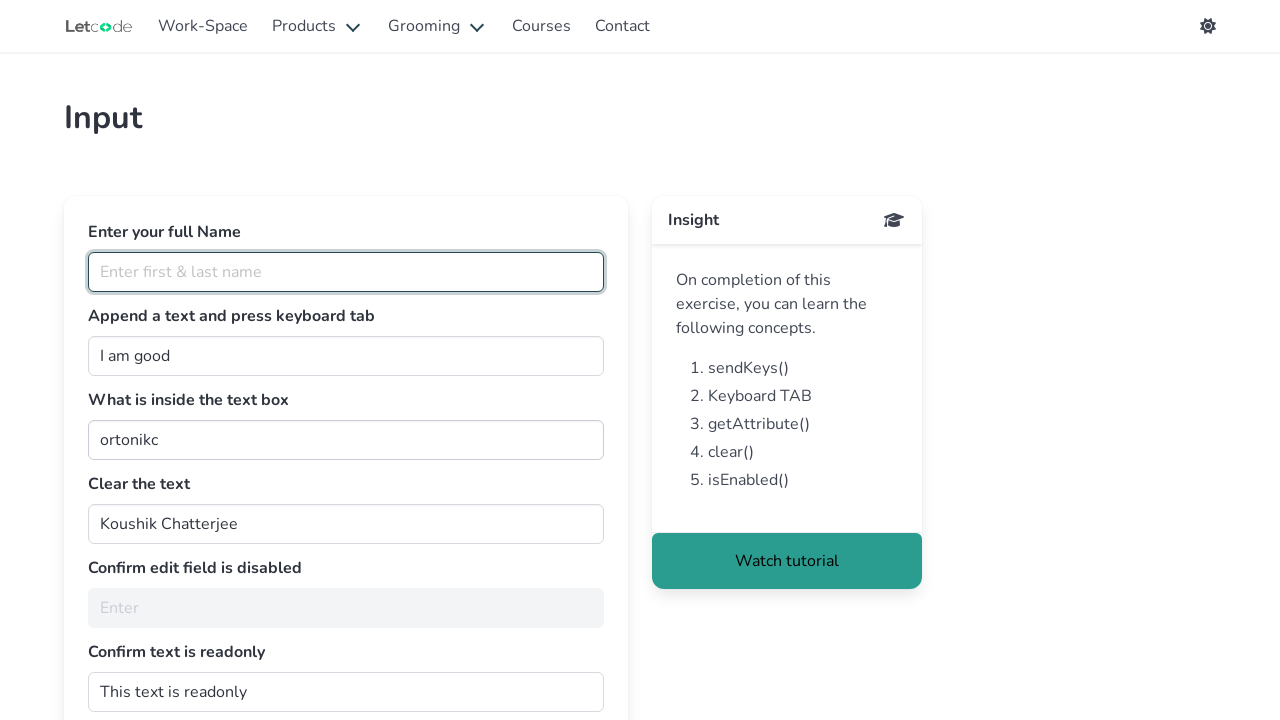

Verified that the 'Input' heading is visible
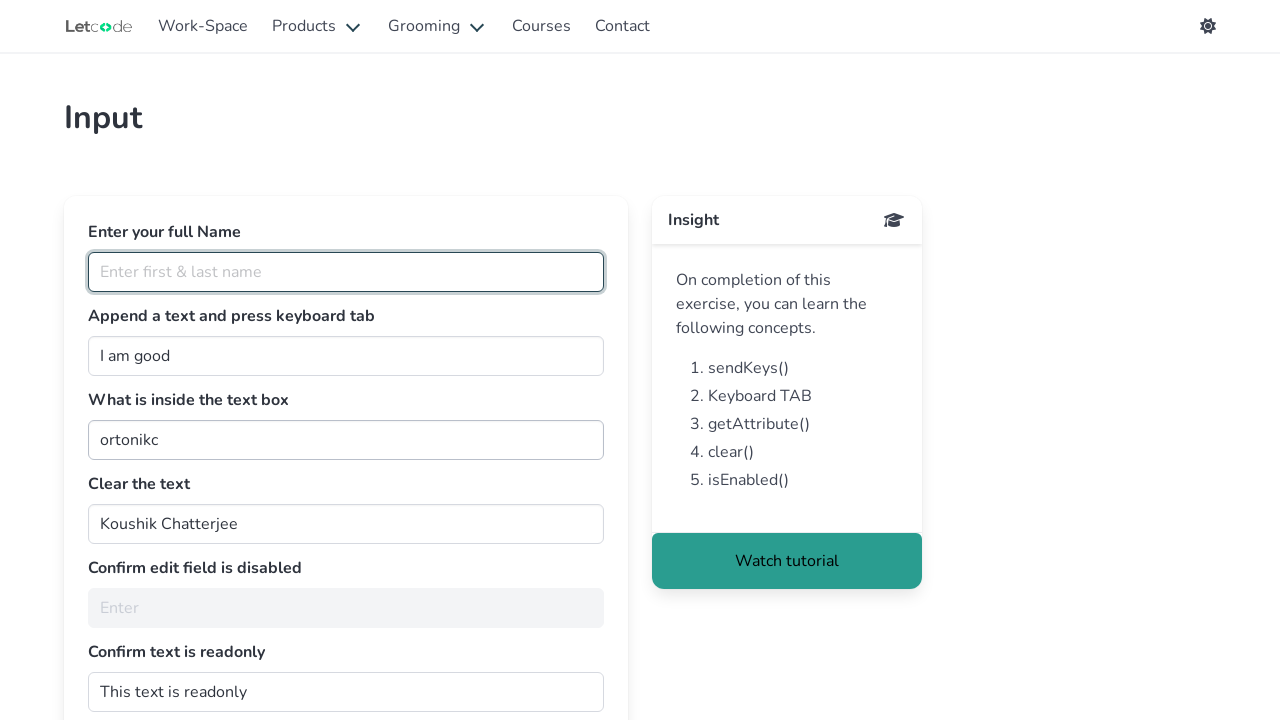

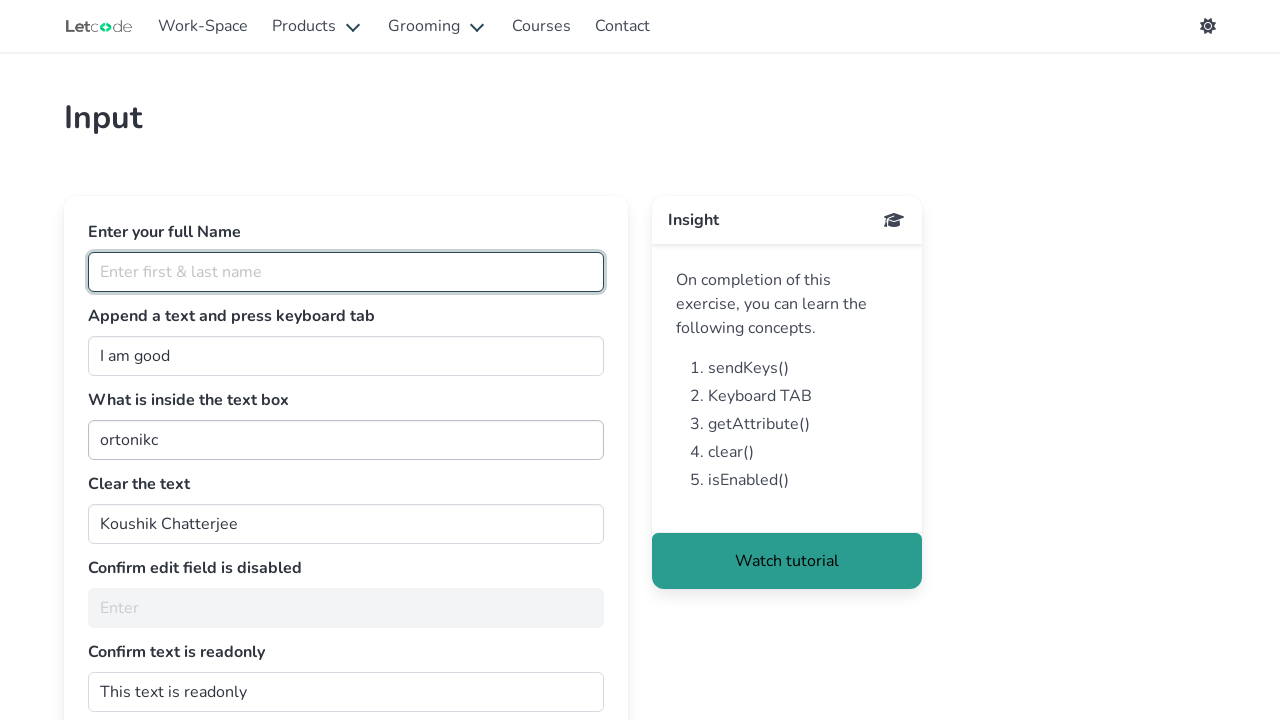